Tests UI visibility by showing and hiding text elements, then takes a screenshot for visual comparison

Starting URL: https://rahulshettyacademy.com/AutomationPractice/

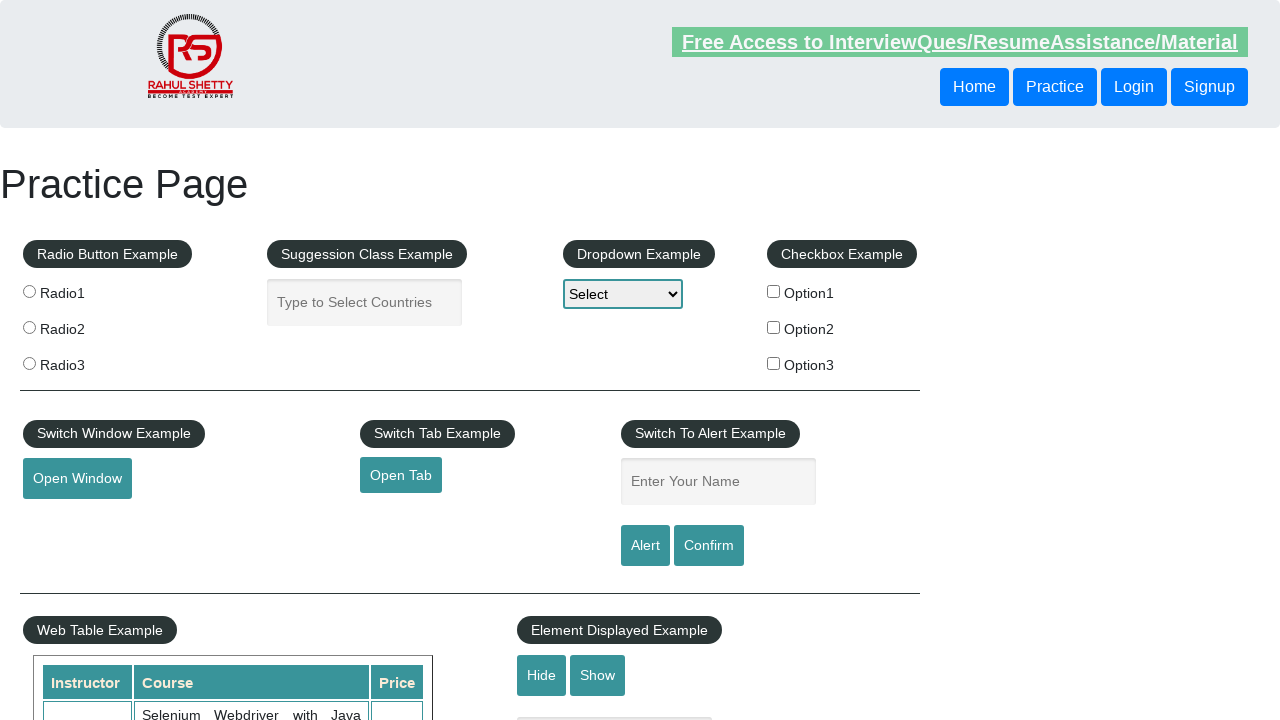

Text element '#displayed-text' is visible
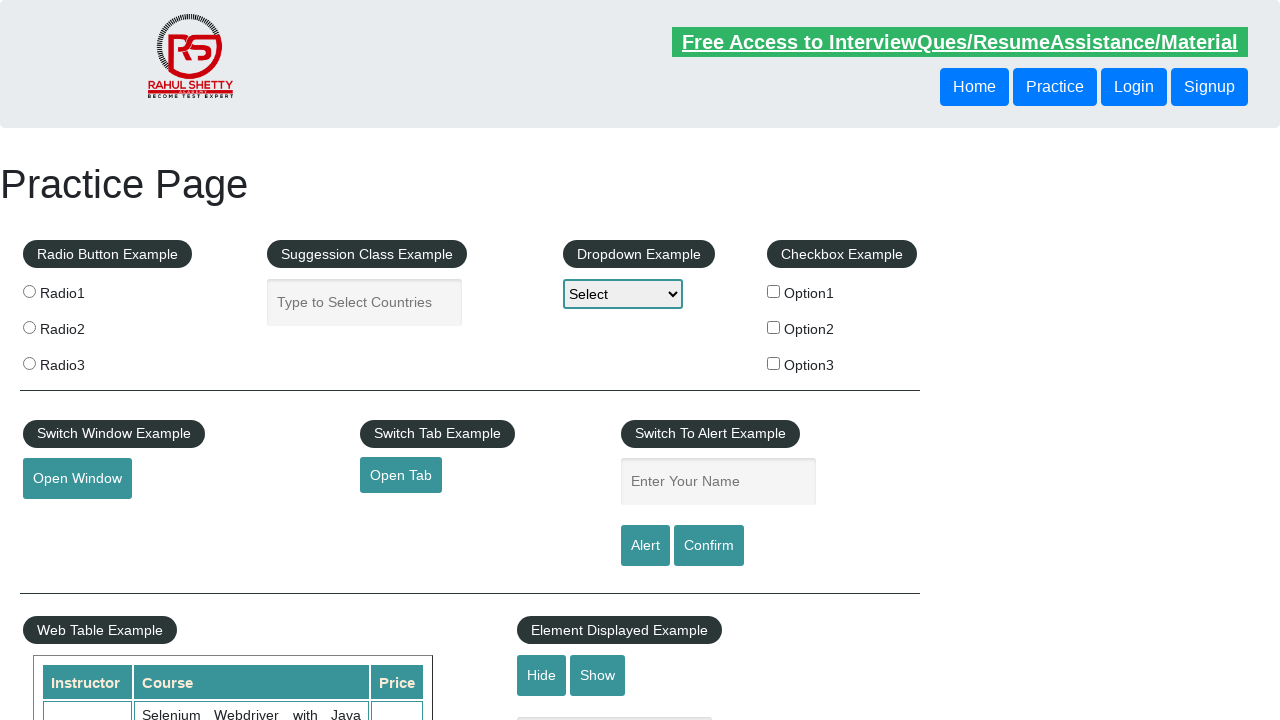

Clicked hide button to hide the text element at (542, 675) on #hide-textbox
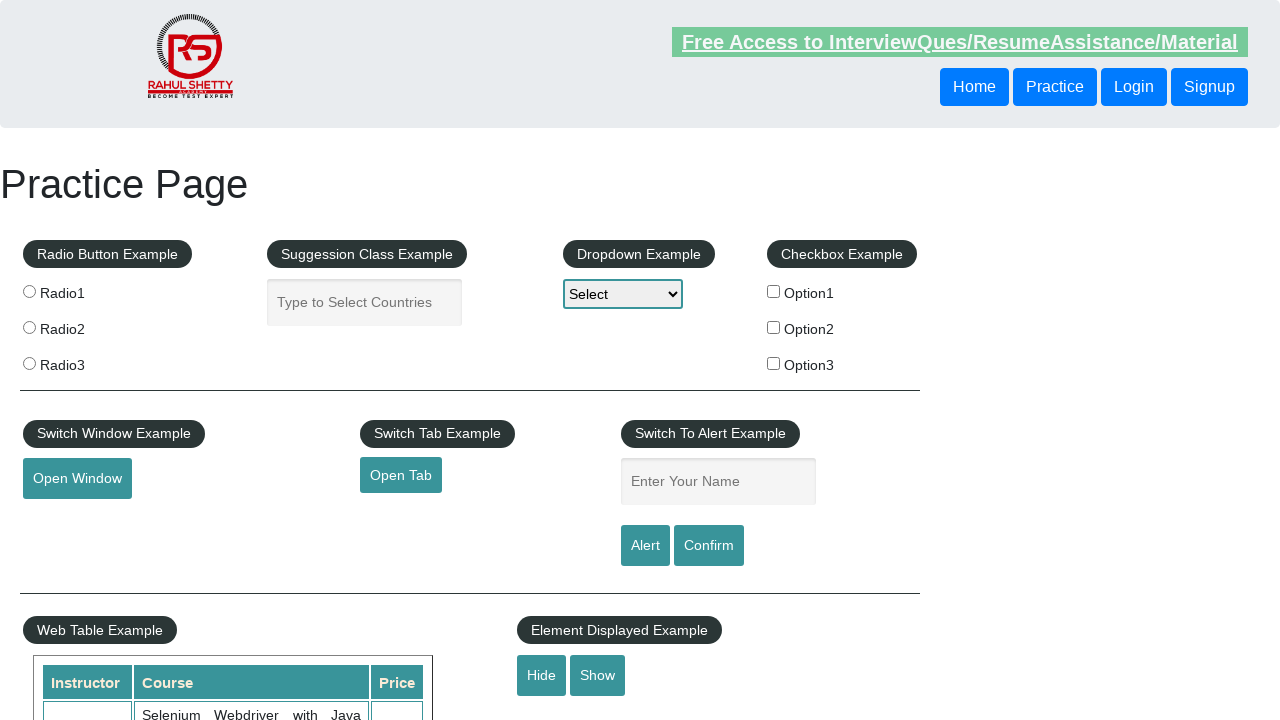

Text element '#displayed-text' is now hidden
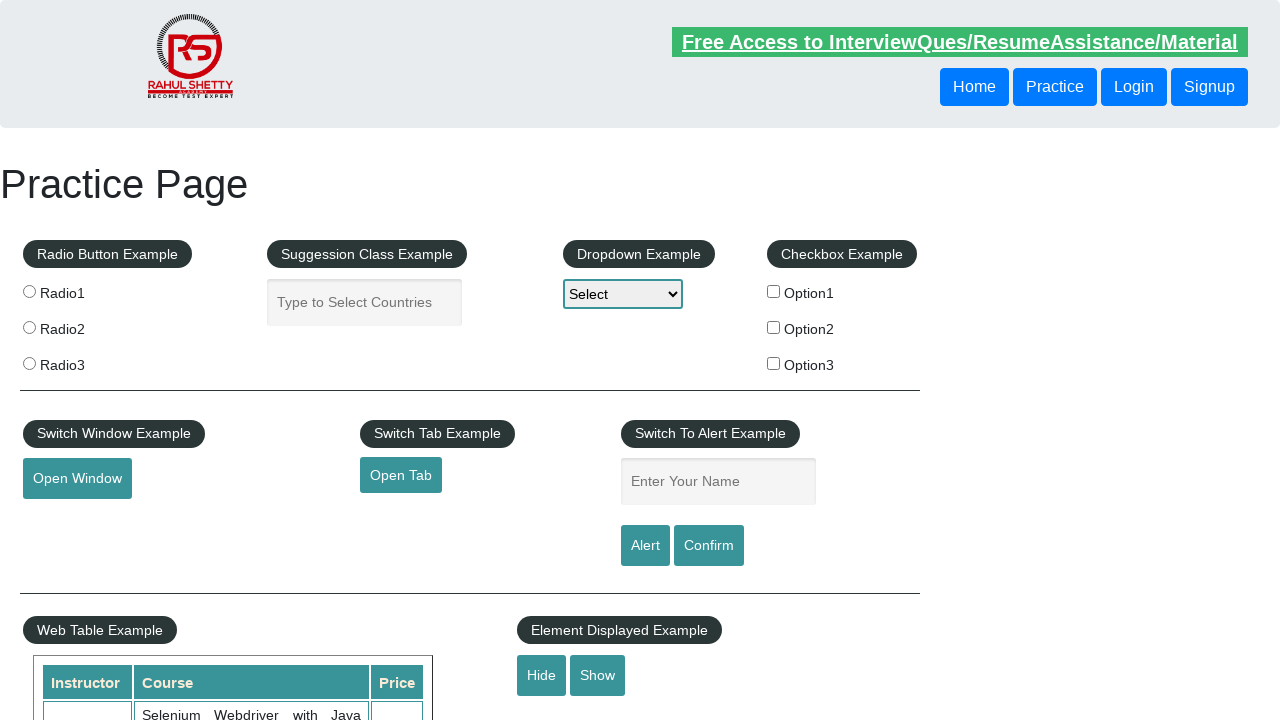

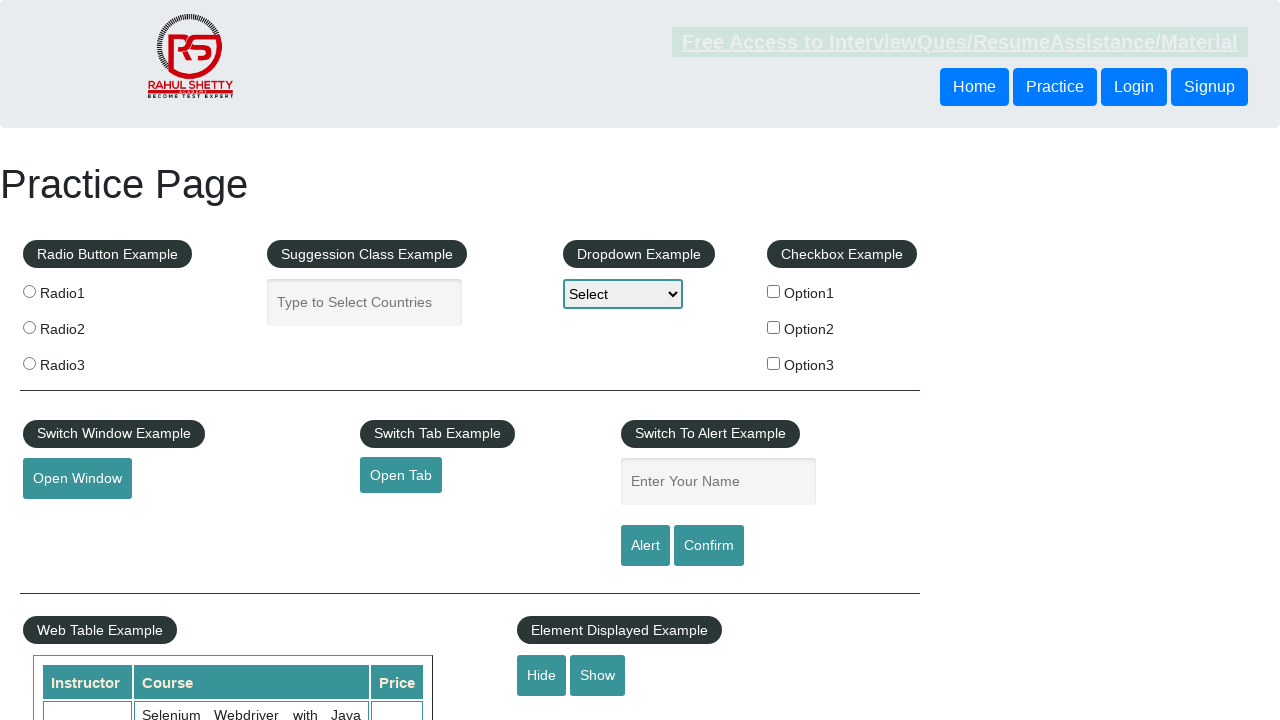